Navigates to a shopping practice site, clicks on "Top Deals" link which opens a new window, switches to the new window, and reads table data containing product prices and discounts.

Starting URL: https://rahulshettyacademy.com/seleniumPractise/#/

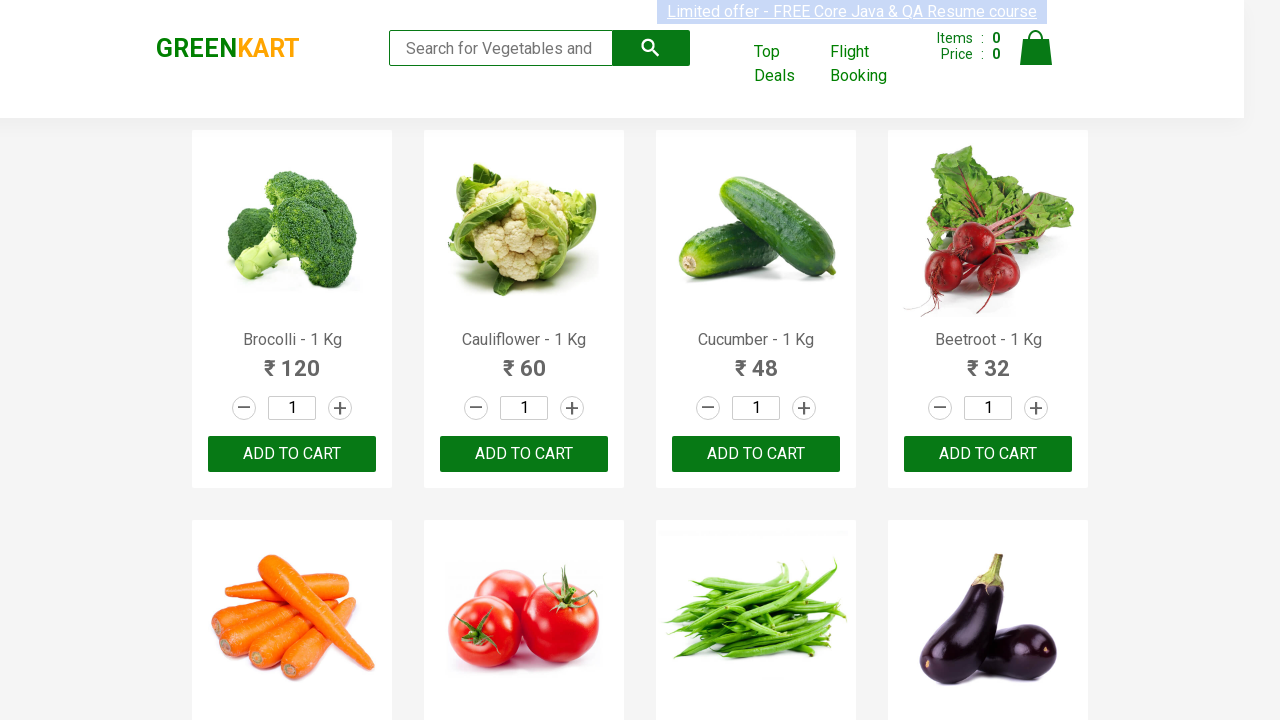

Clicked 'Top Deals' link to open new window at (787, 64) on xpath=//a[text()='Top Deals']
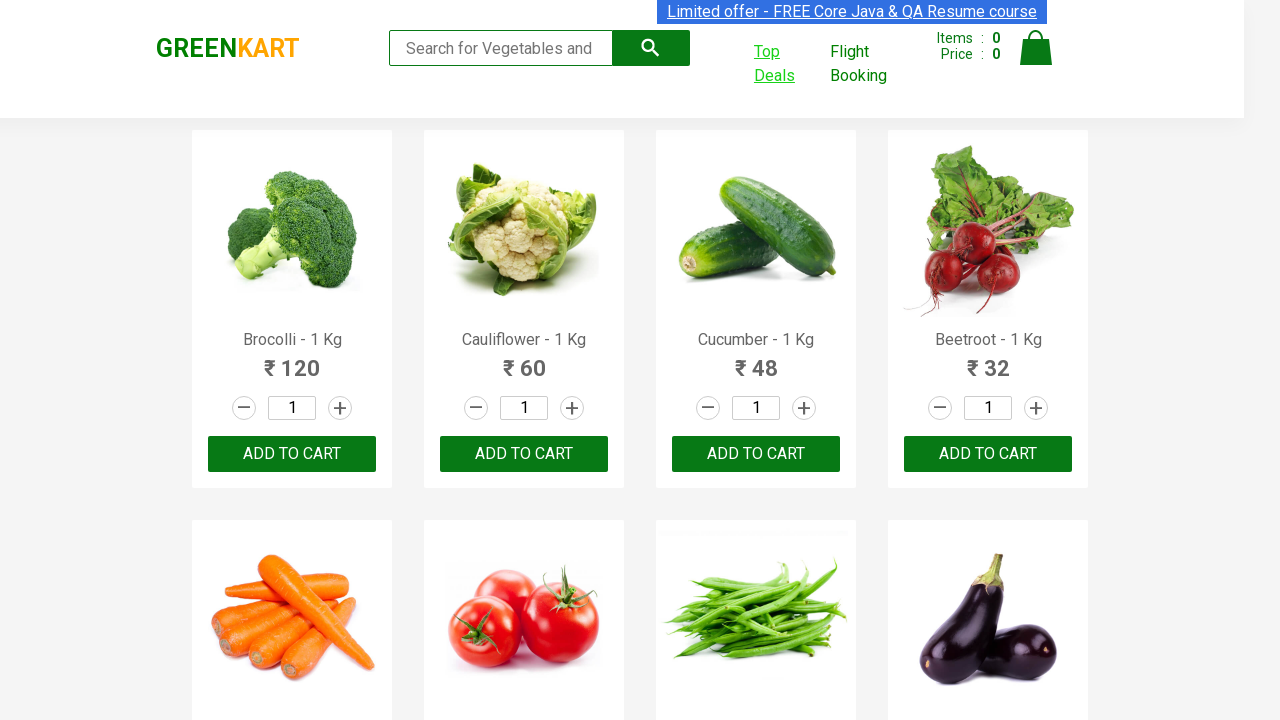

New window/tab opened and assigned to new_page variable
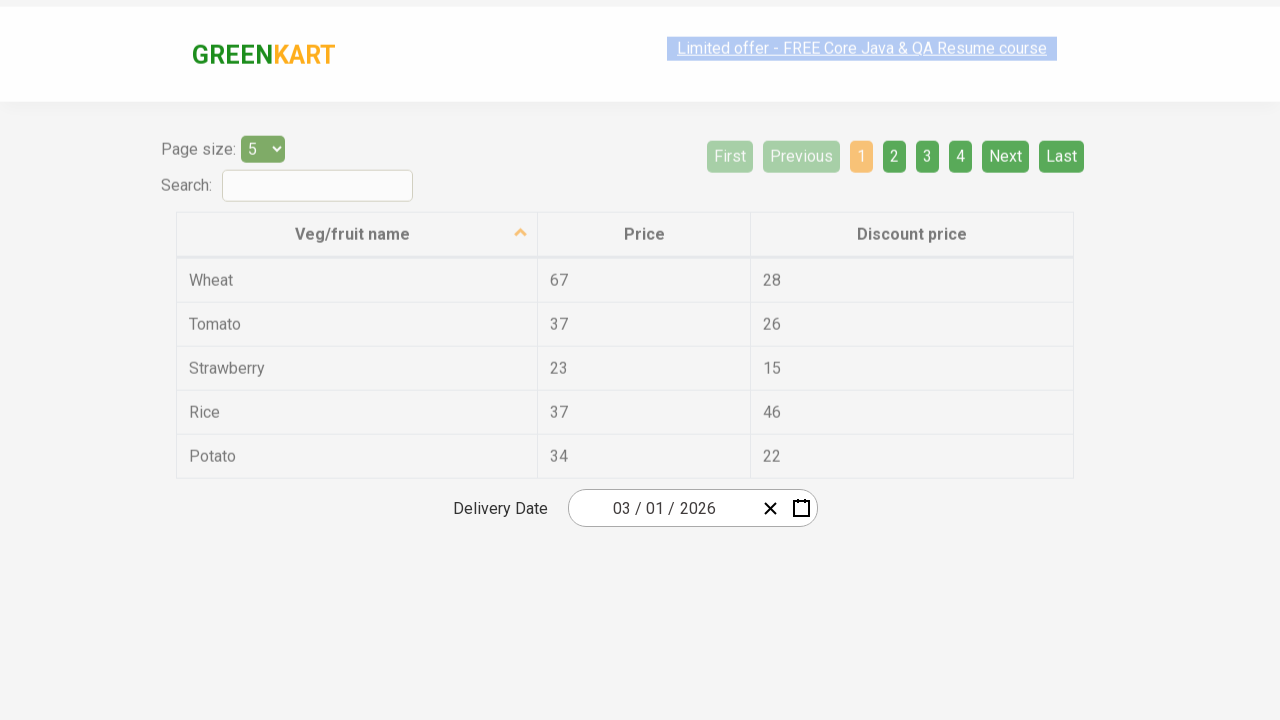

New page finished loading
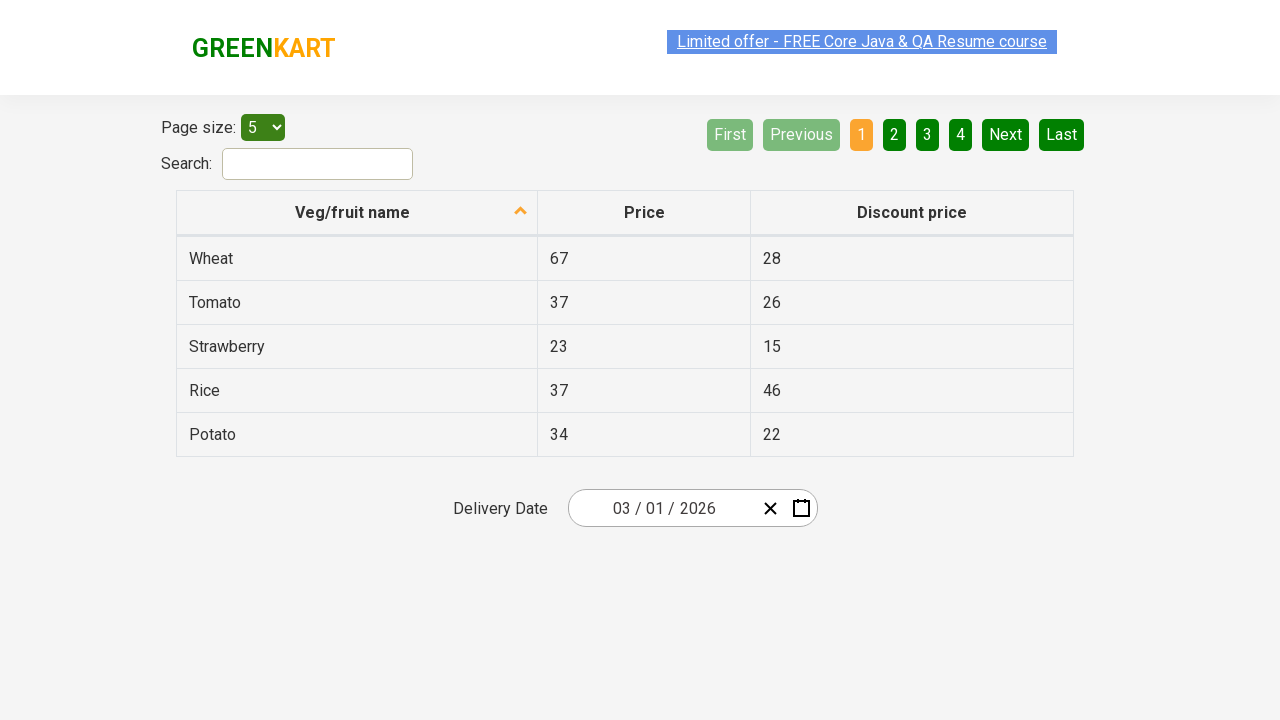

Table rows became visible in new page
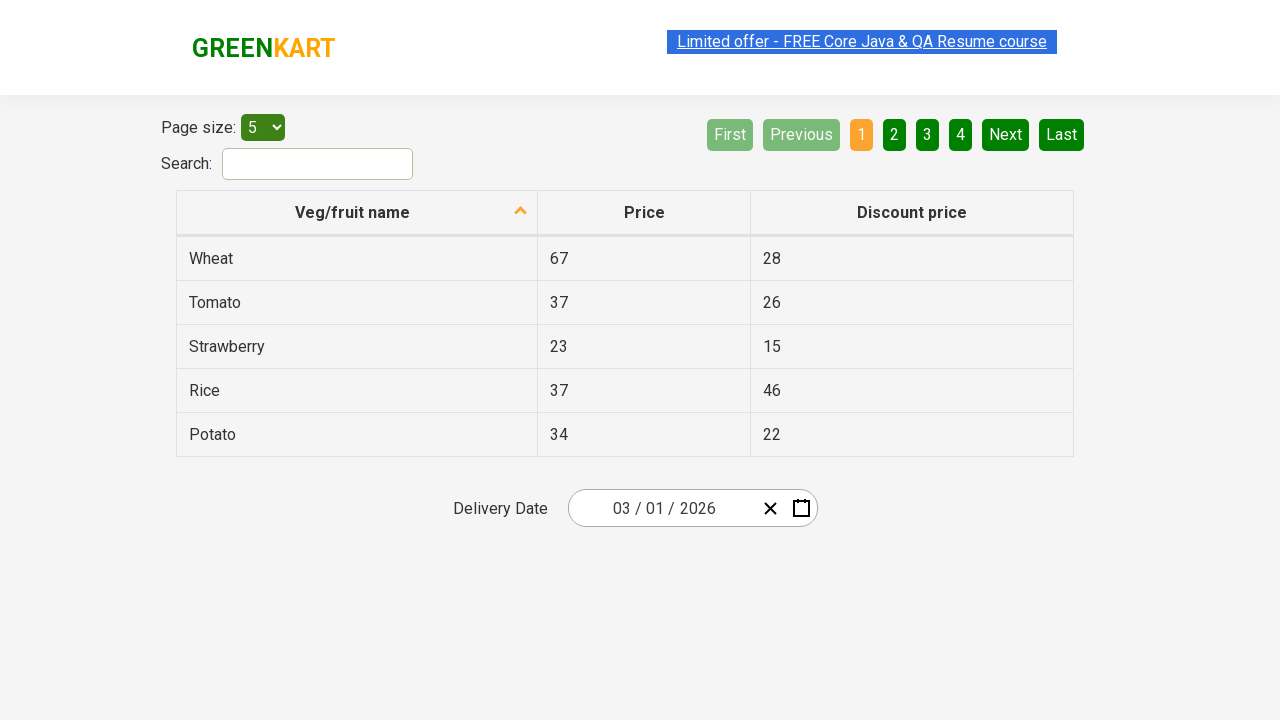

Table data cells loaded successfully
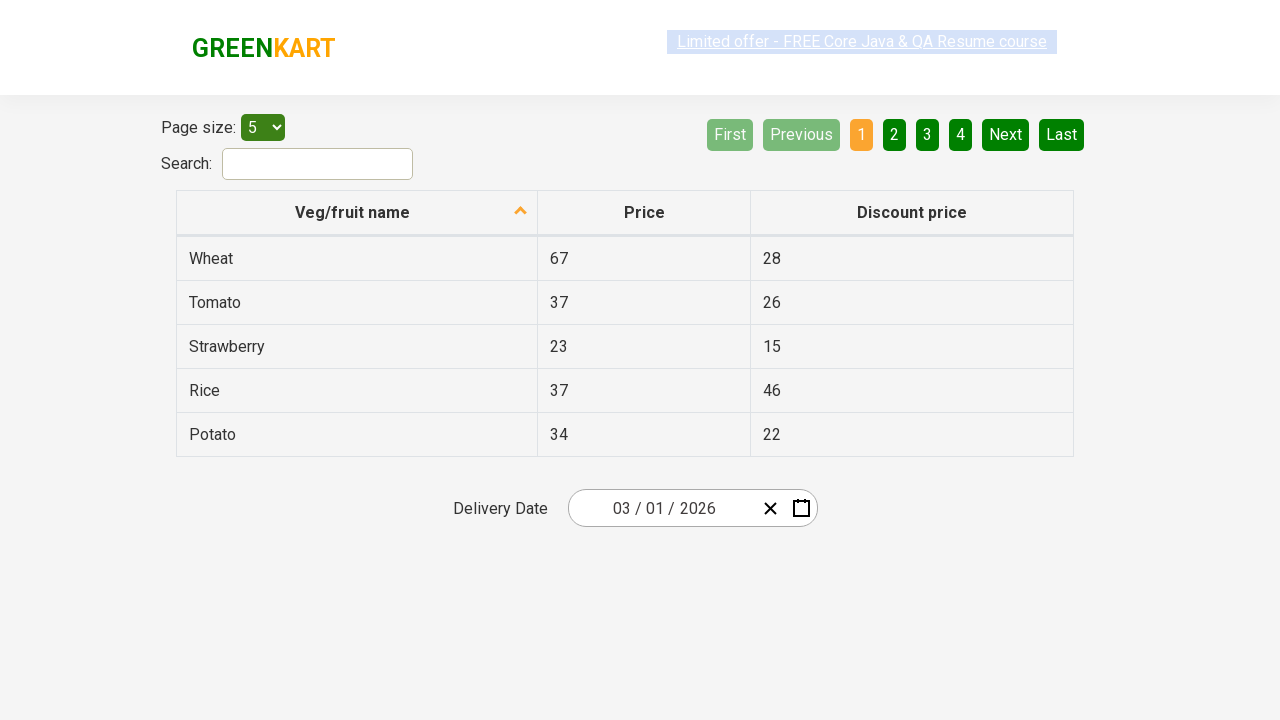

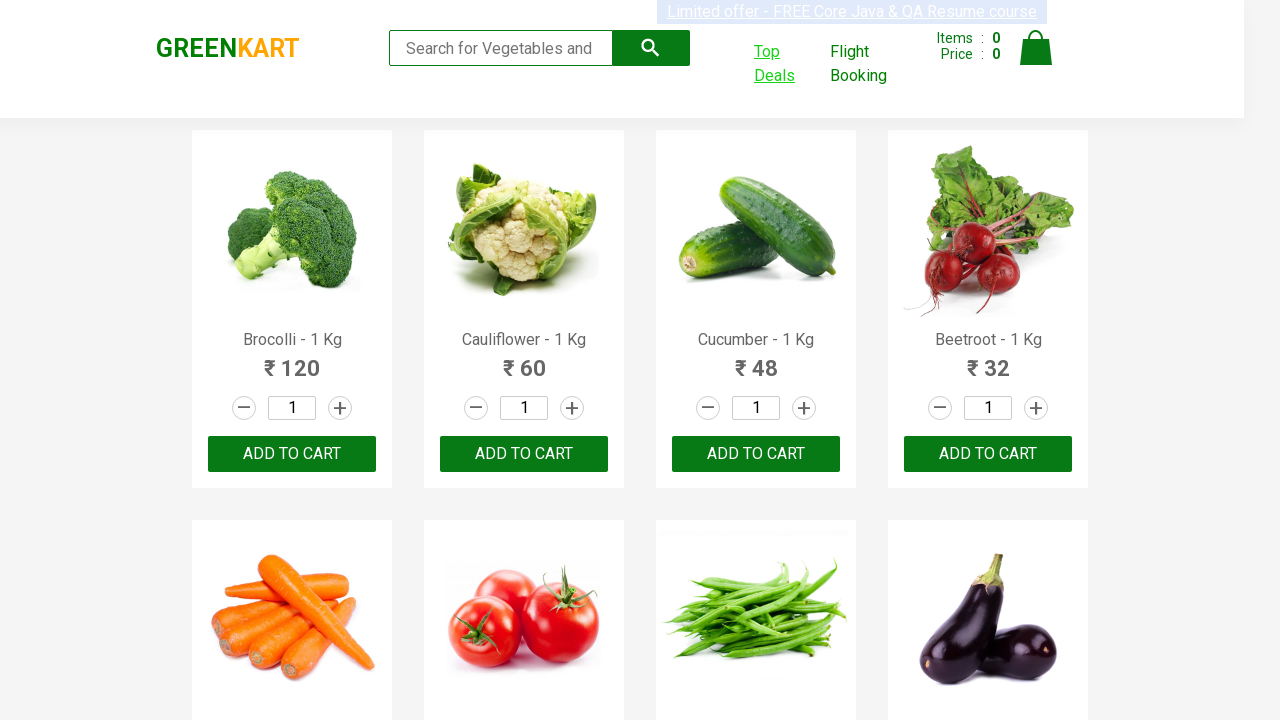